Tests JavaScript alert popup functionality by clicking a button that triggers an alert and then accepting/dismissing the alert dialog.

Starting URL: https://demo.automationtesting.in/Alerts.html

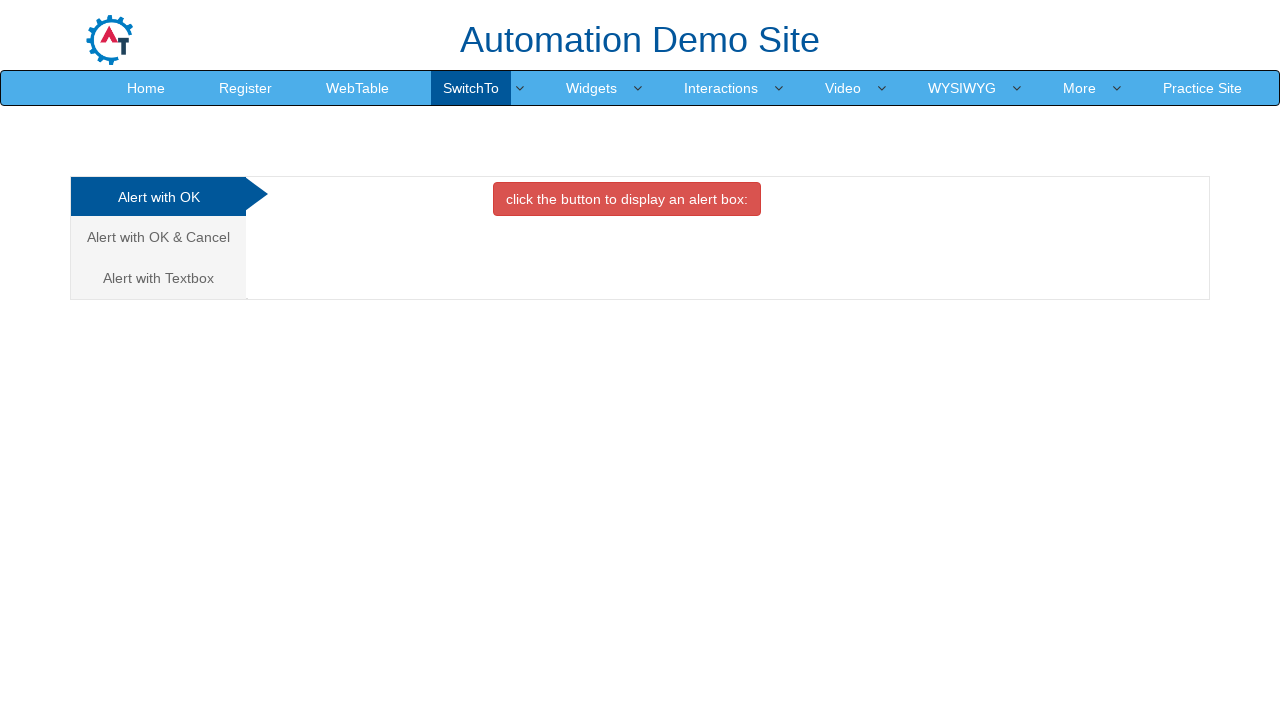

Set up dialog handler to accept alert
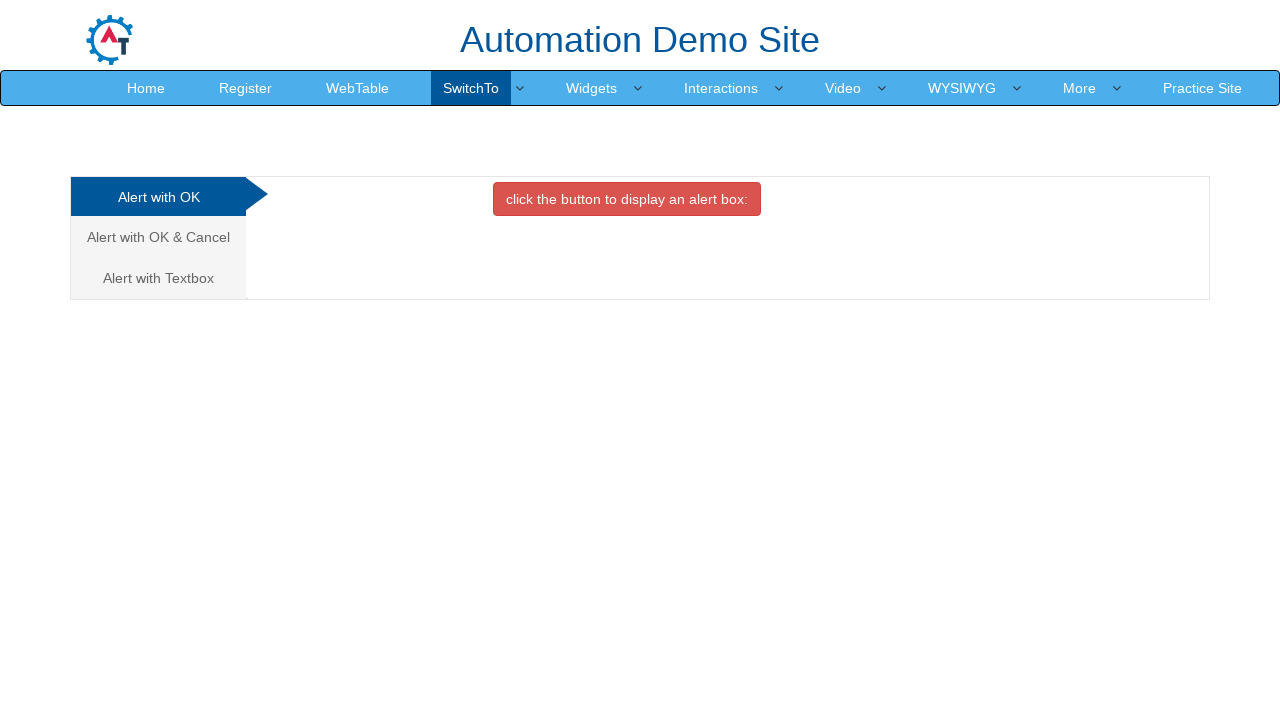

Clicked red danger button to trigger alert at (627, 199) on button.btn.btn-danger
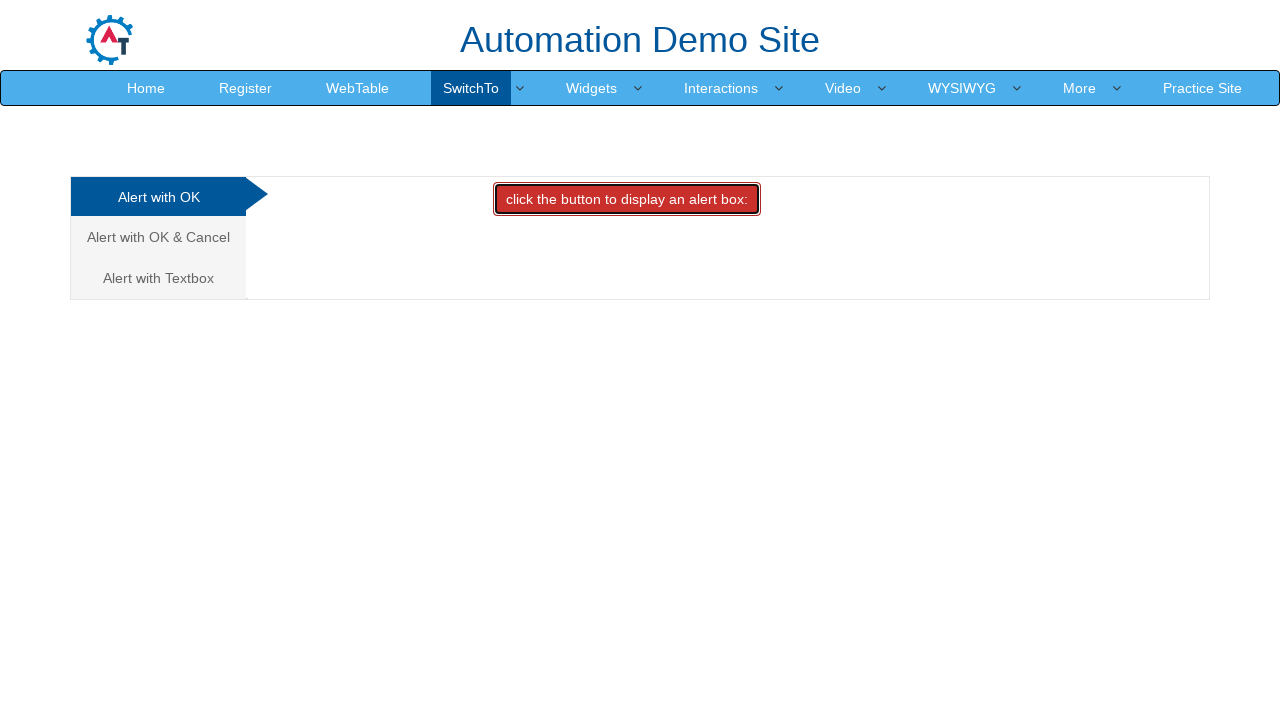

Waited for alert interaction to complete
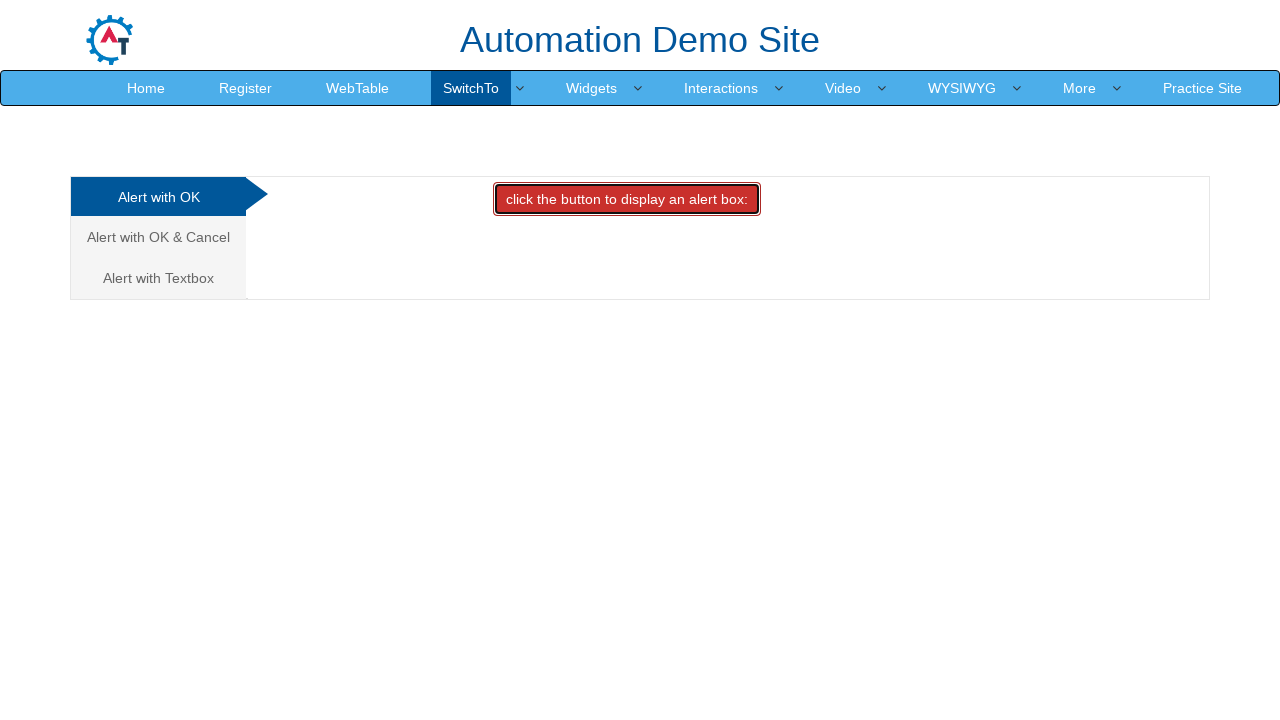

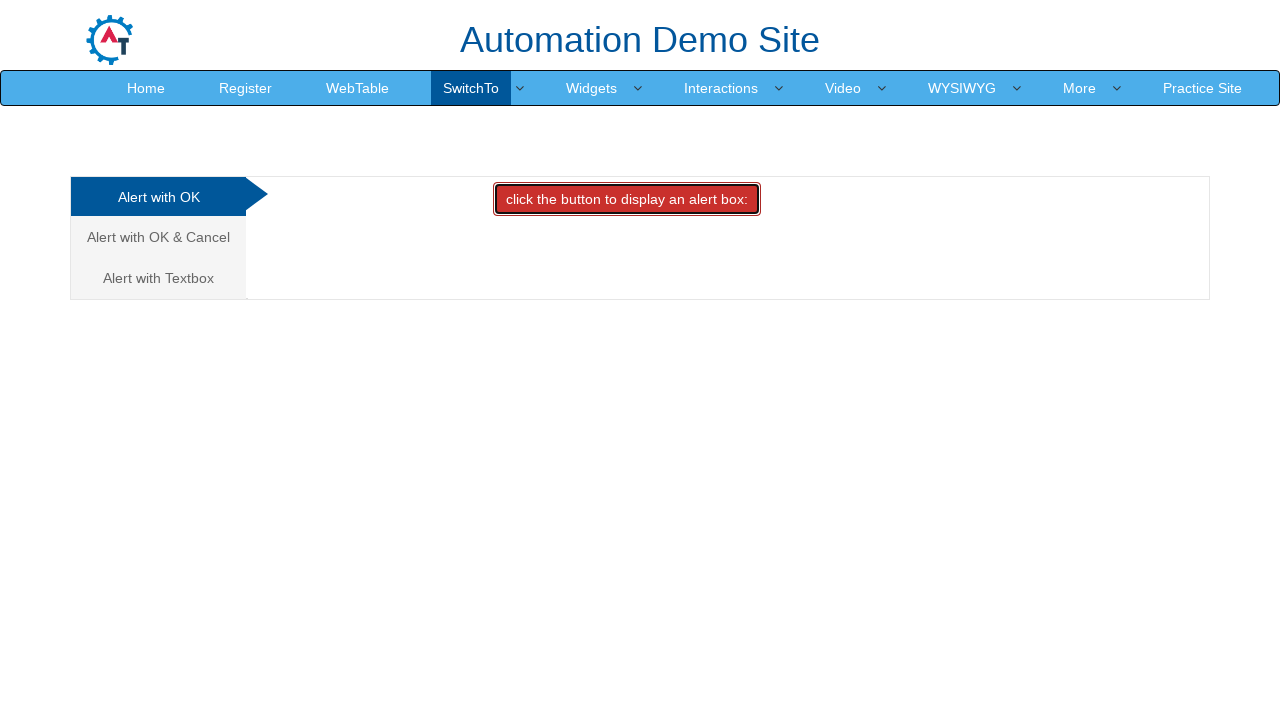